Tests deleting an item by clicking Delete button and confirming the deletion

Starting URL: http://immense-hollows-74271.herokuapp.com/

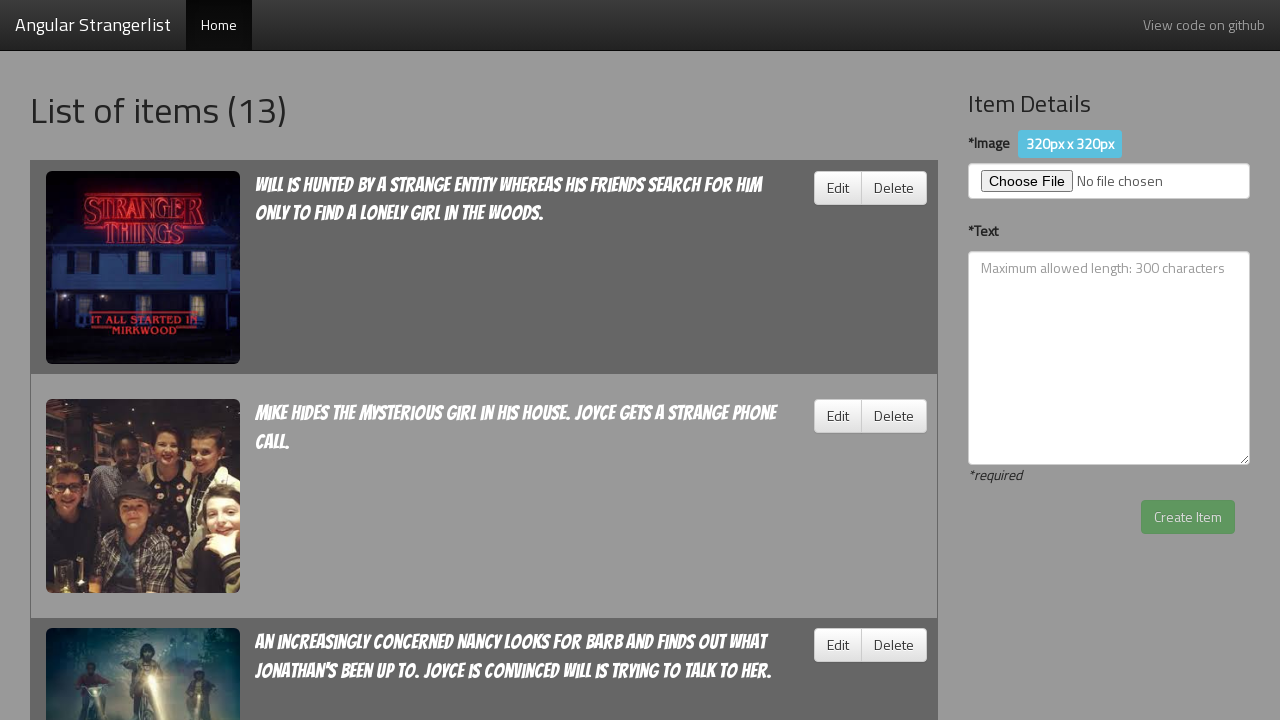

Retrieved text of first item before deletion
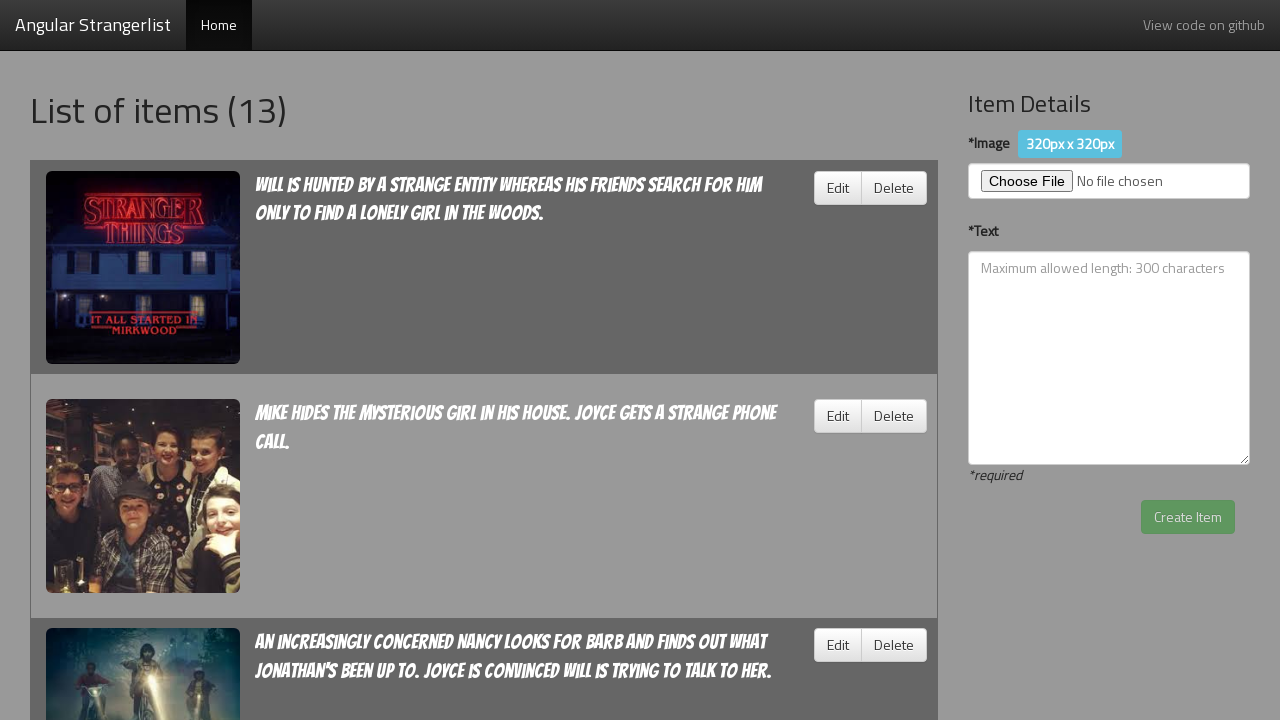

Clicked Delete button for the item at (894, 188) on (//button[@type='button'])[3]
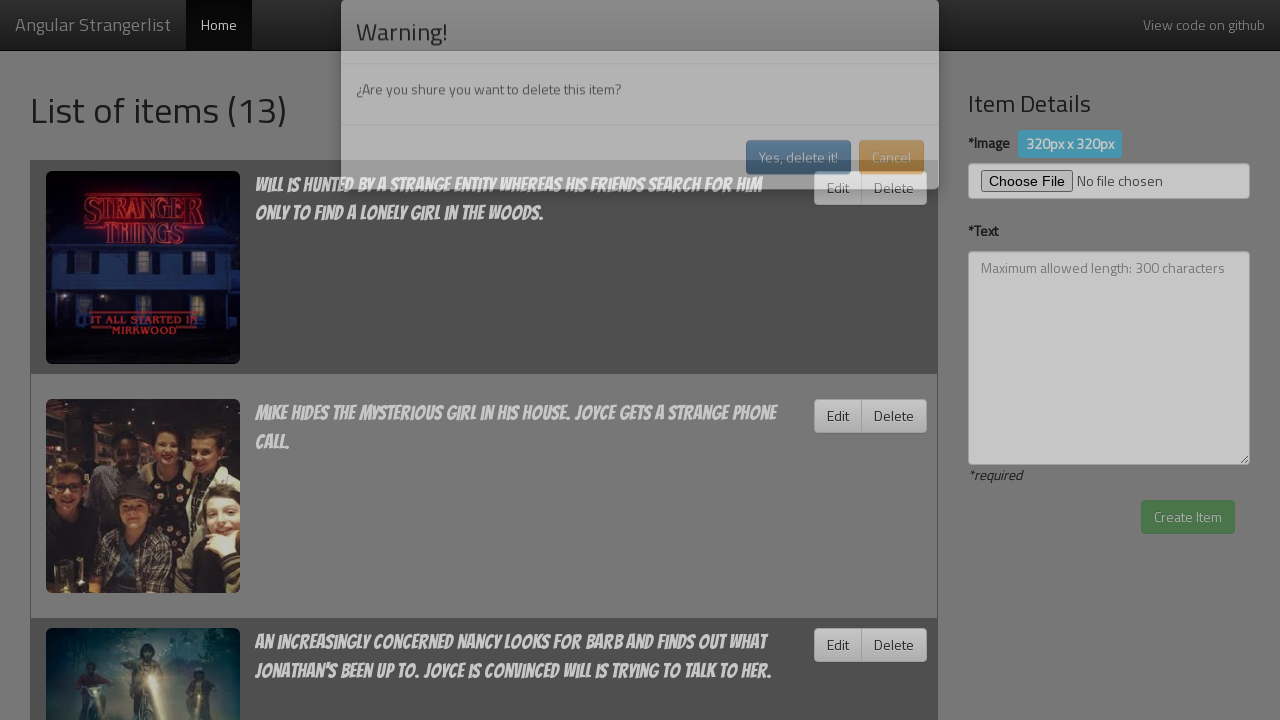

Confirmed deletion in modal dialog at (798, 189) on button.btn.btn-primary
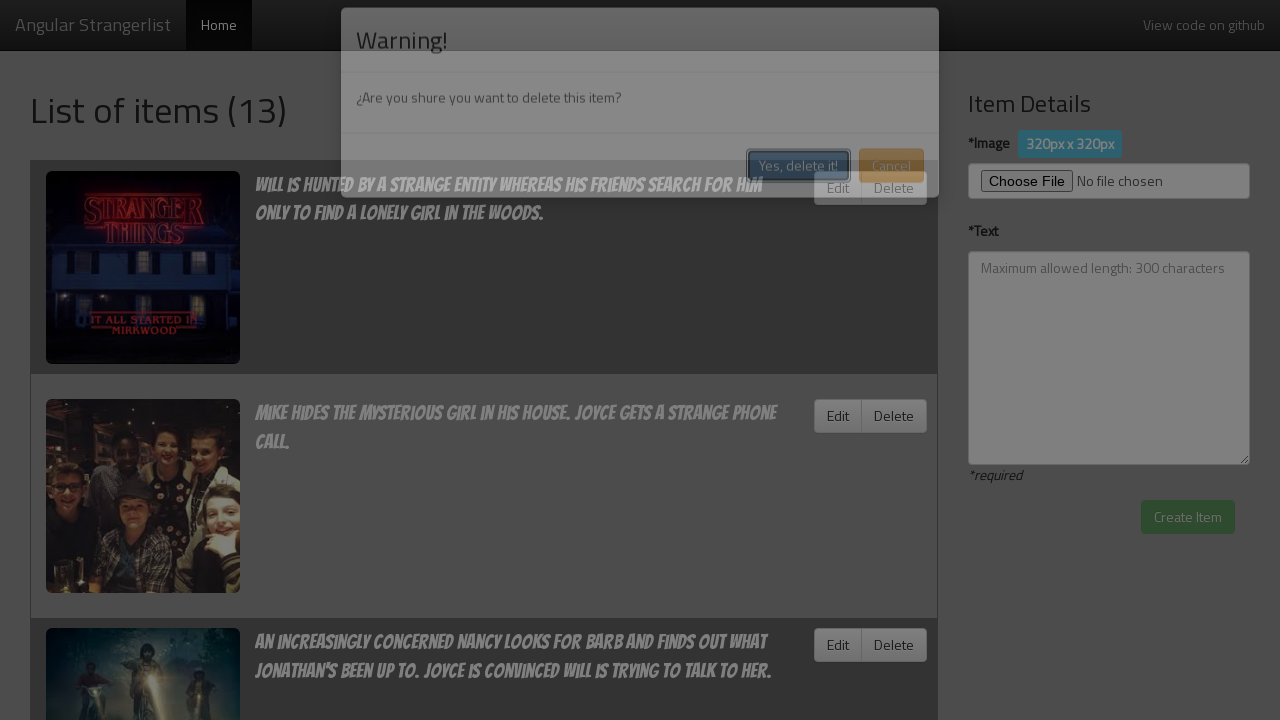

Waited for UI to update after deletion
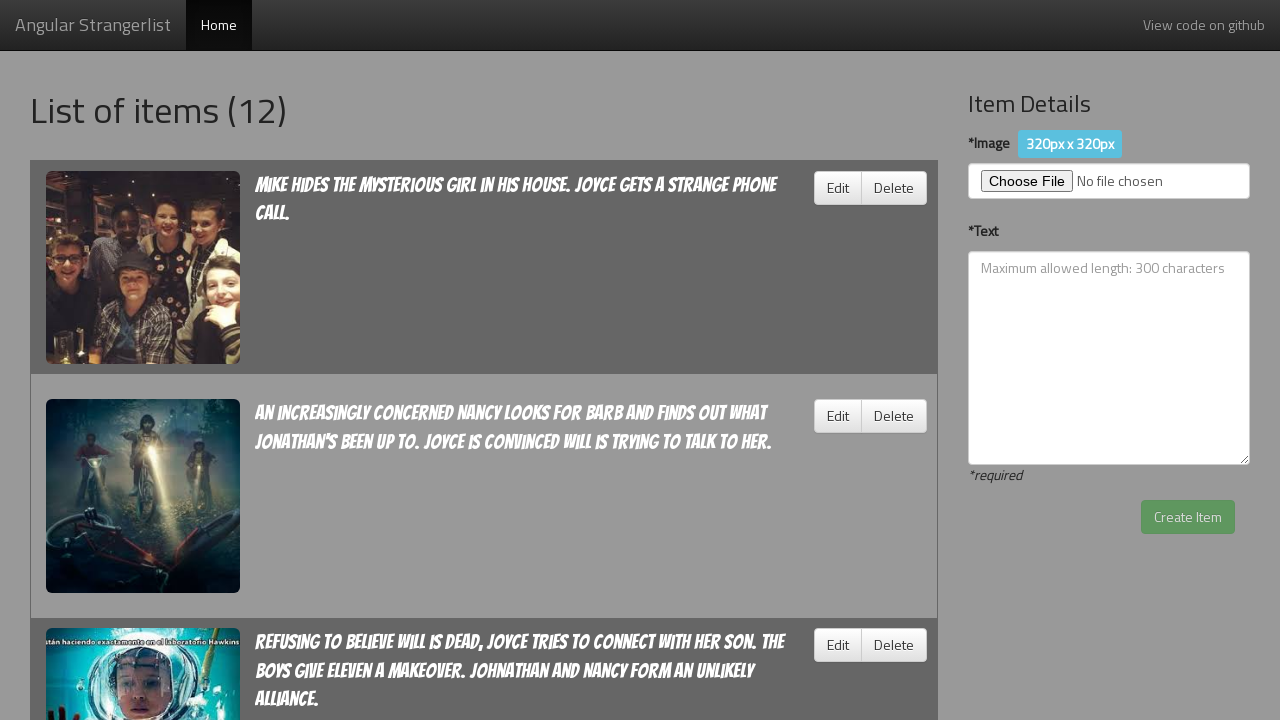

Verified deleted item is no longer in the list
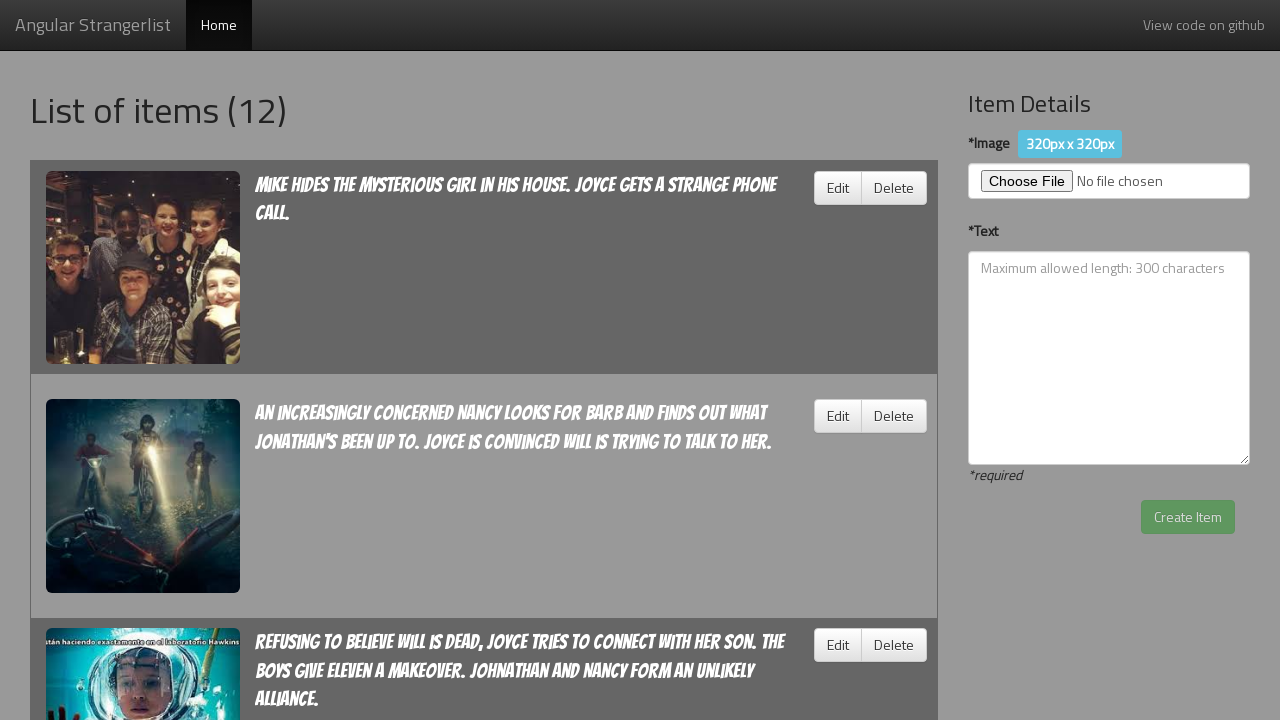

Assertion passed: deleted item count is 0
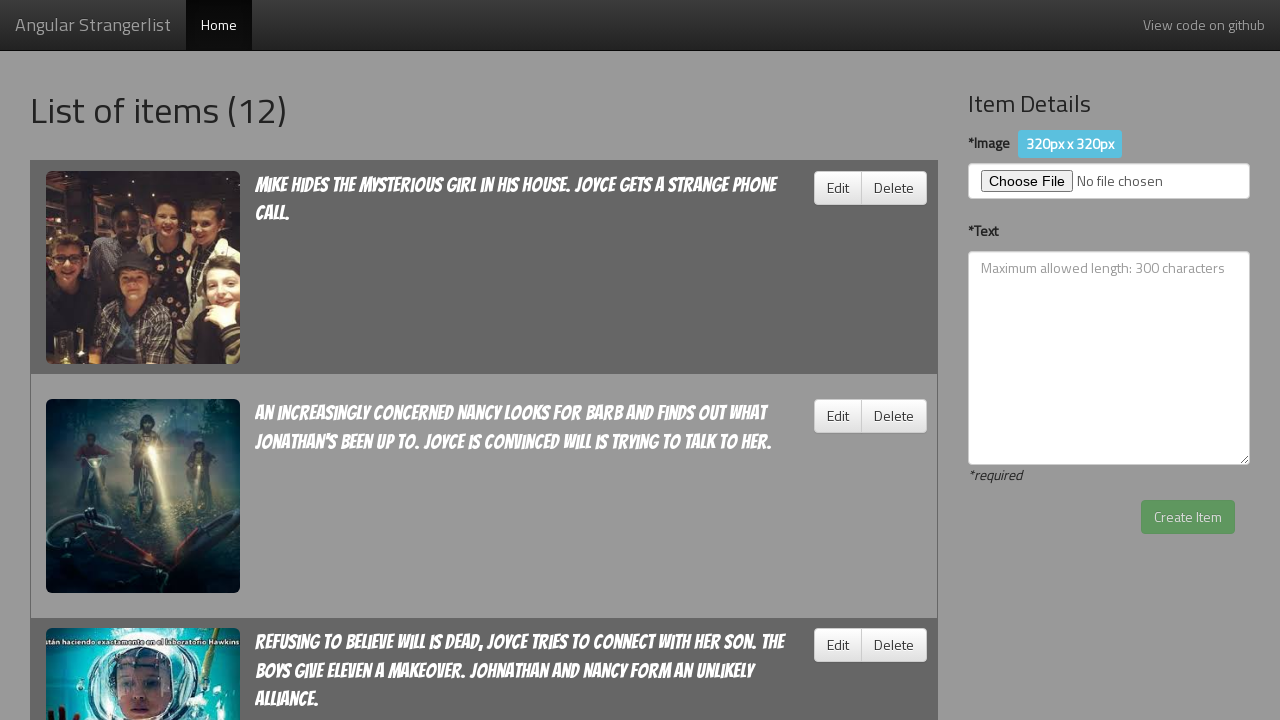

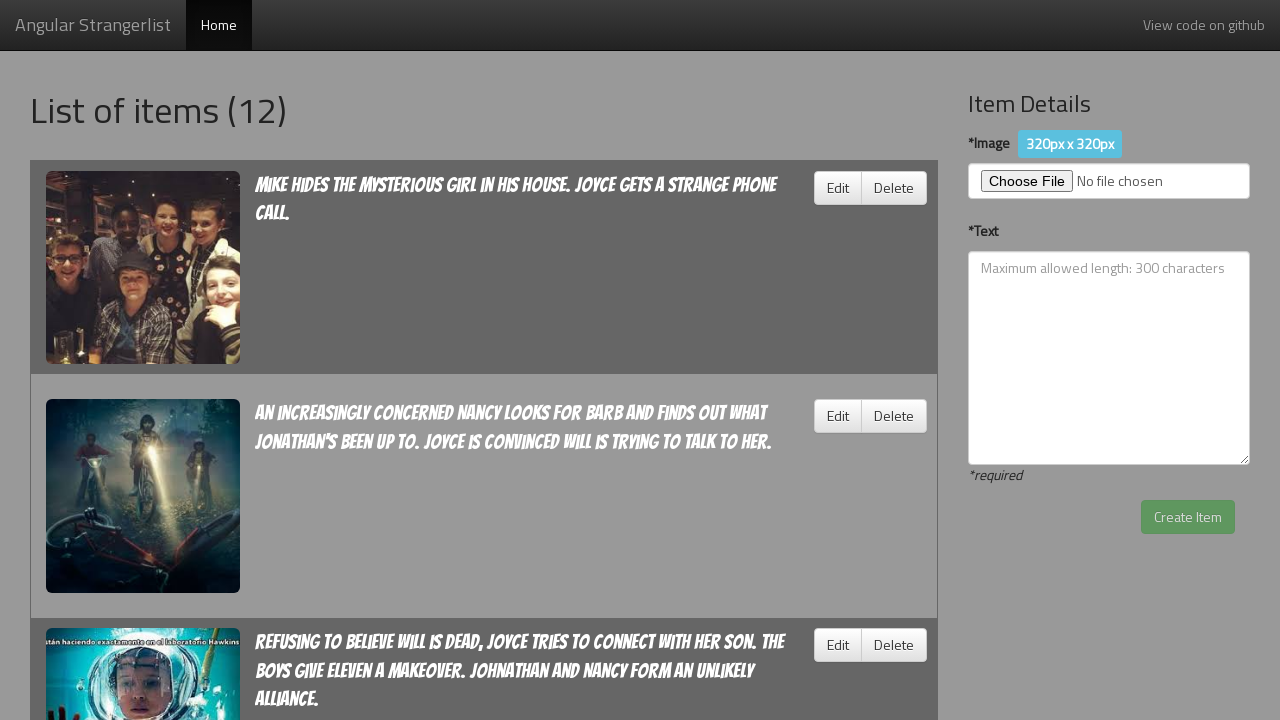